Tests a signup form by filling in first name, last name, and email fields, then clicking the sign up button.

Starting URL: http://secure-retreat-92358.herokuapp.com/

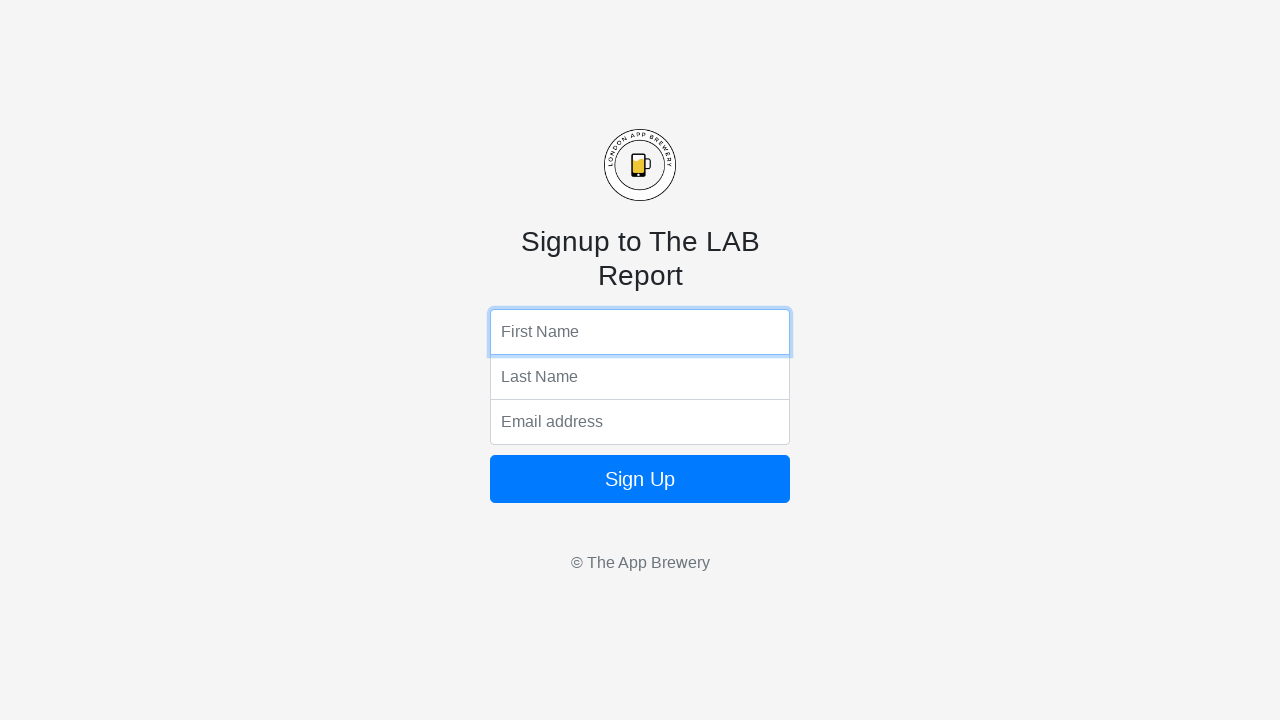

Filled first name field with 'Marcus' on input[name='fName']
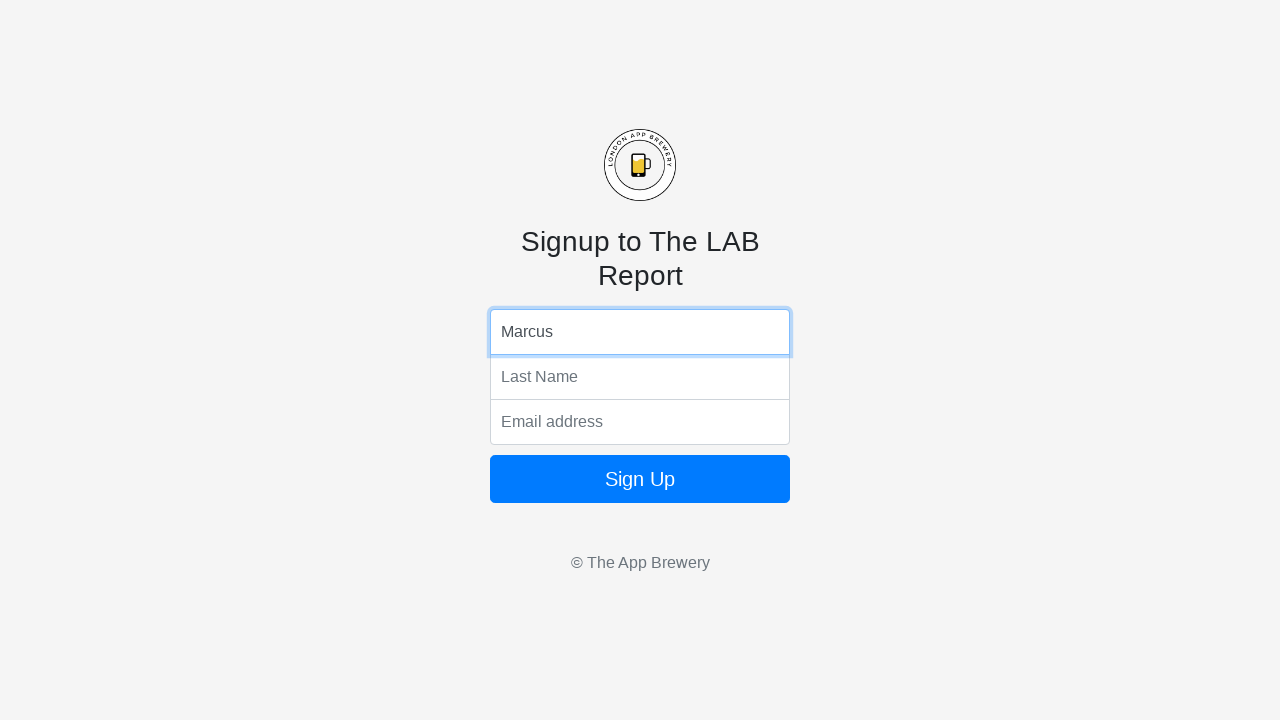

Filled last name field with 'Henderson' on input[name='lName']
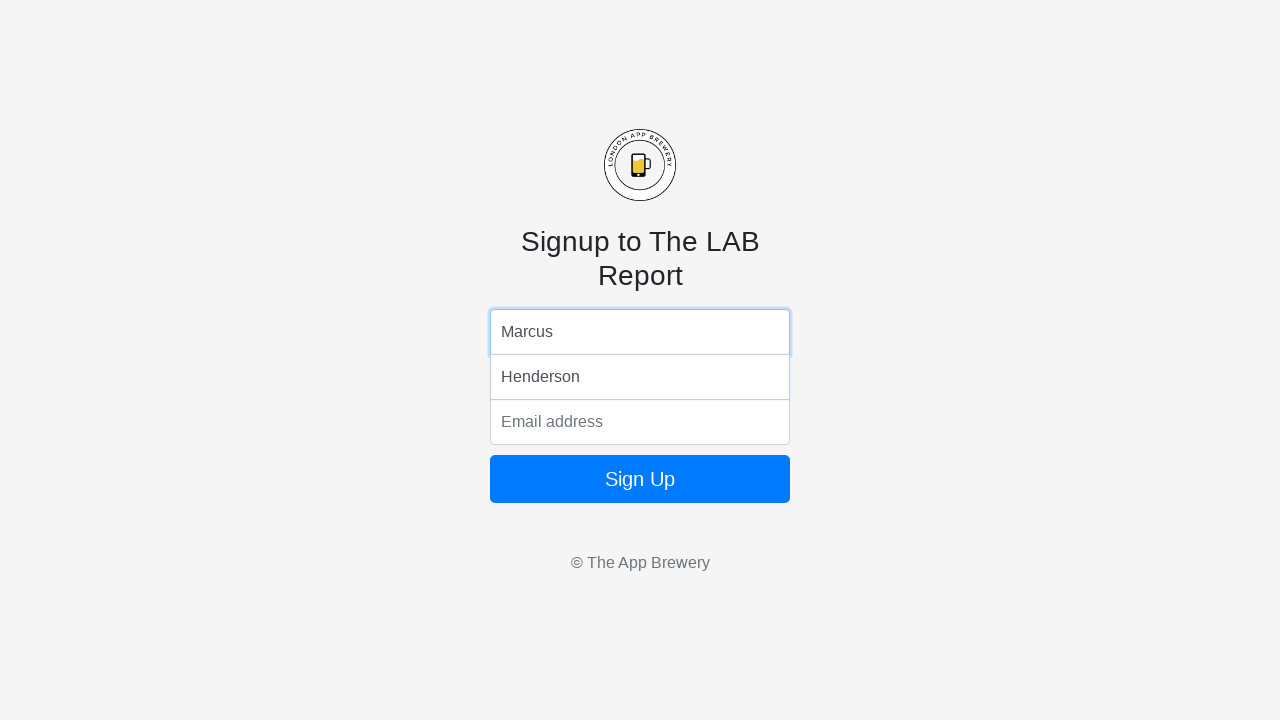

Filled email field with 'marcus.henderson@example.com' on input[name='email']
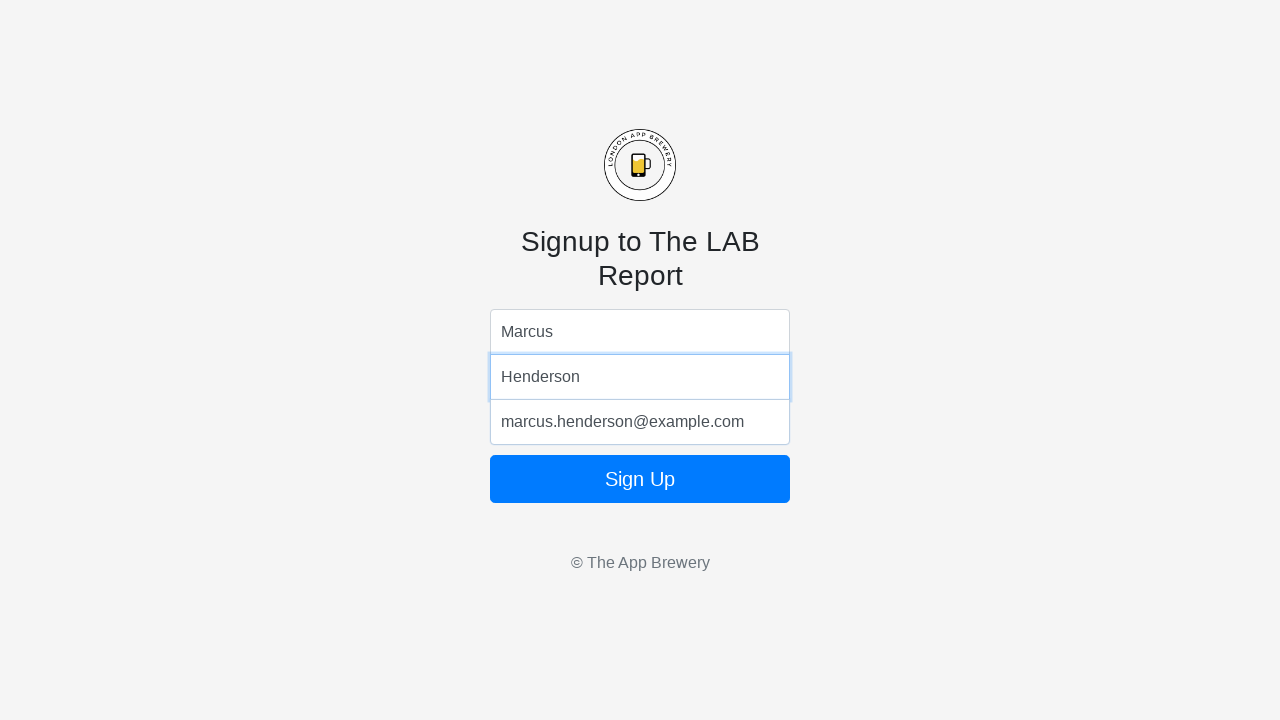

Clicked sign up button at (640, 479) on button
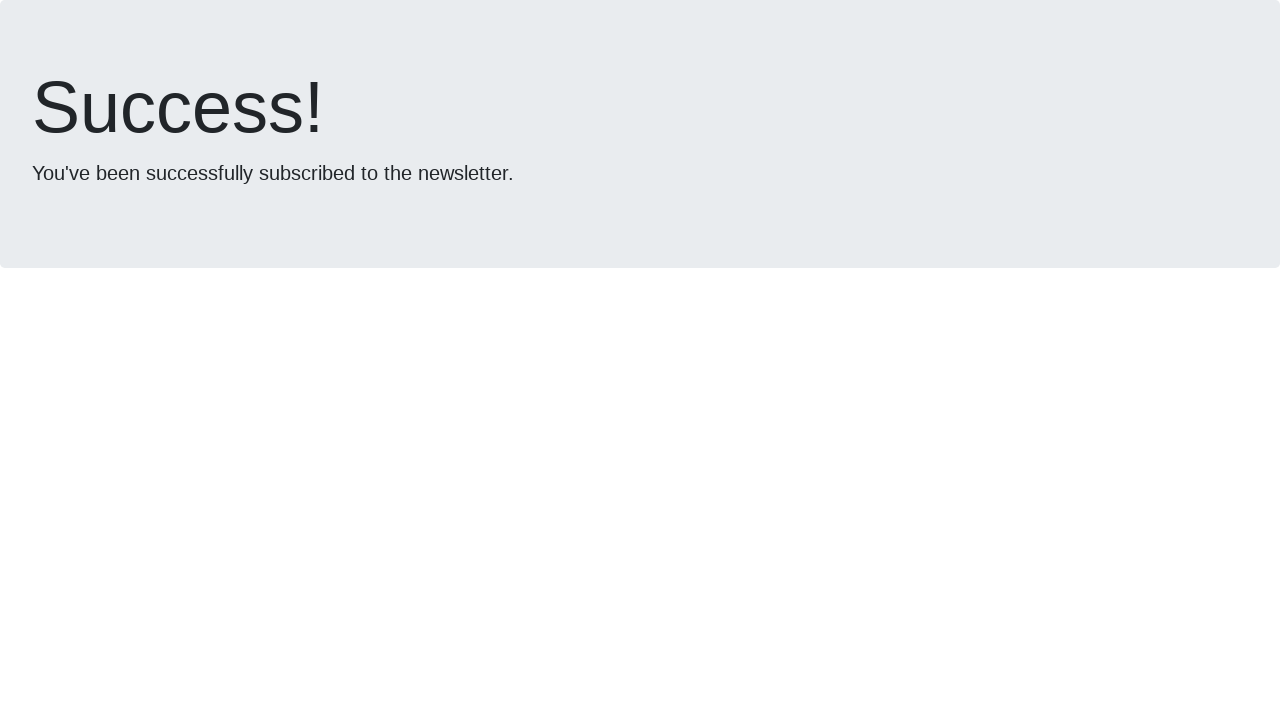

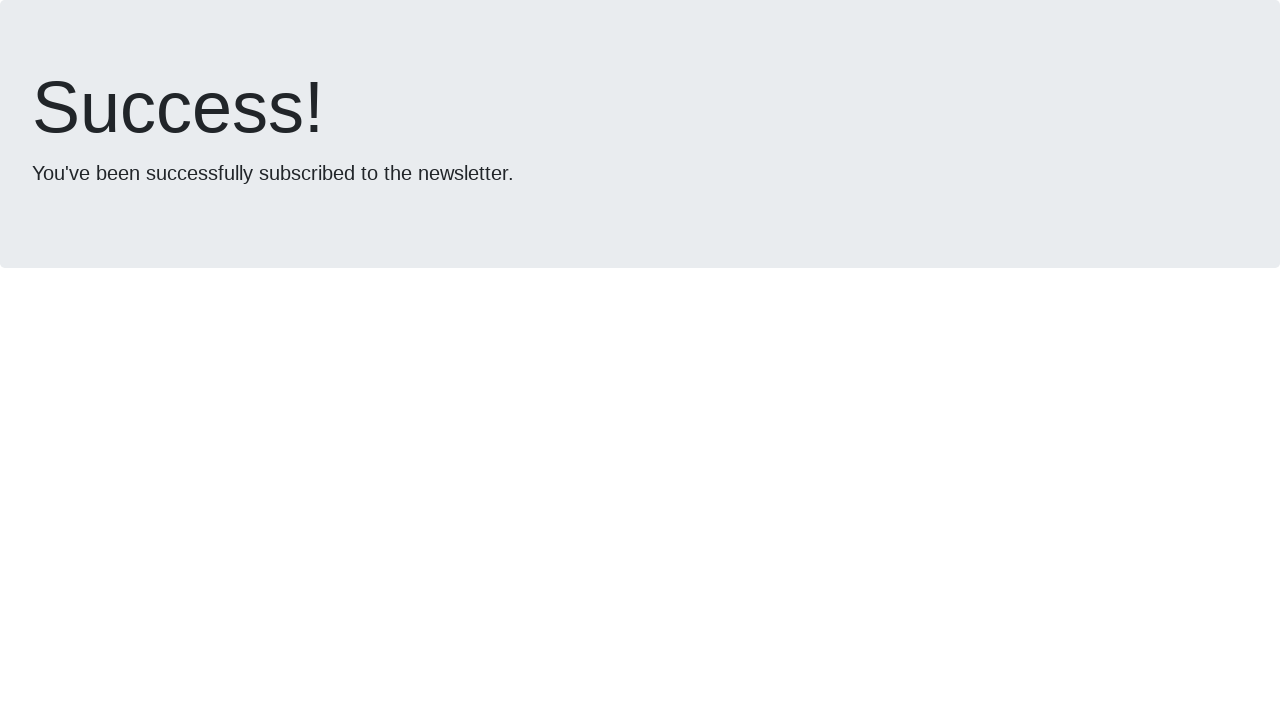